Tests checkbox functionality on a registration form by clicking all checkboxes on the page one by one

Starting URL: http://demo.automationtesting.in/Register.html

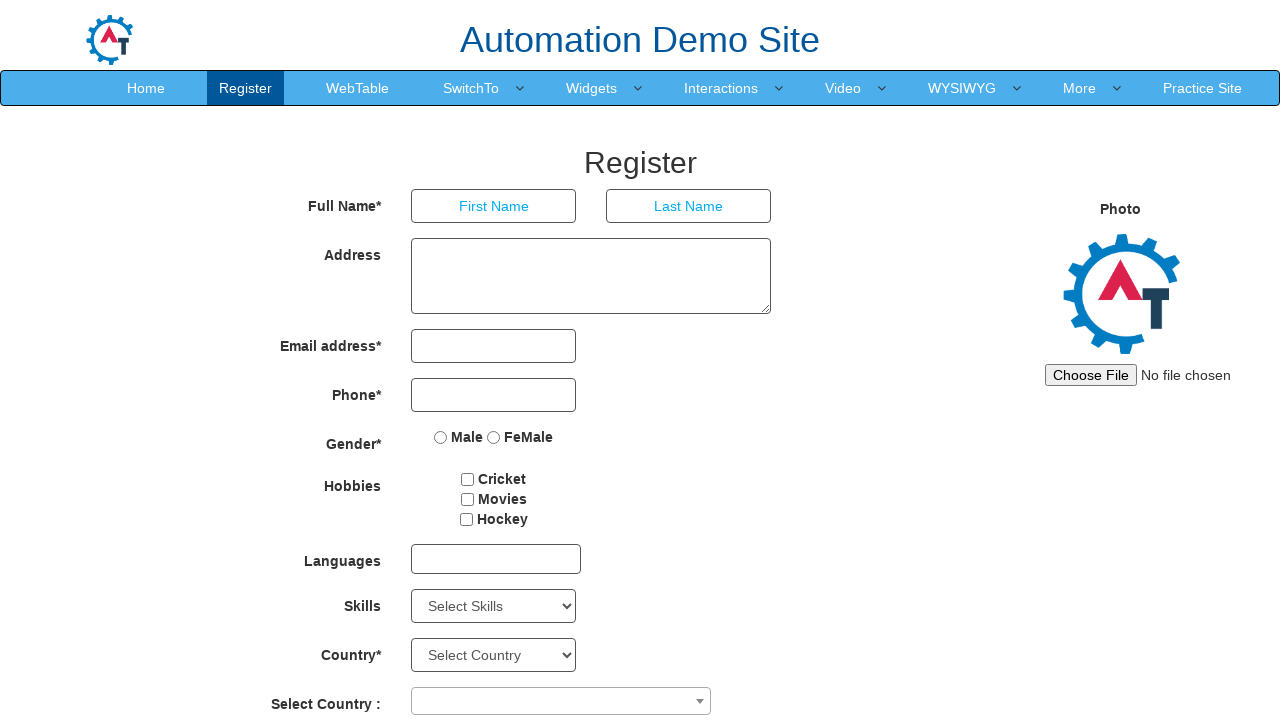

Waited for checkboxes to load on registration form
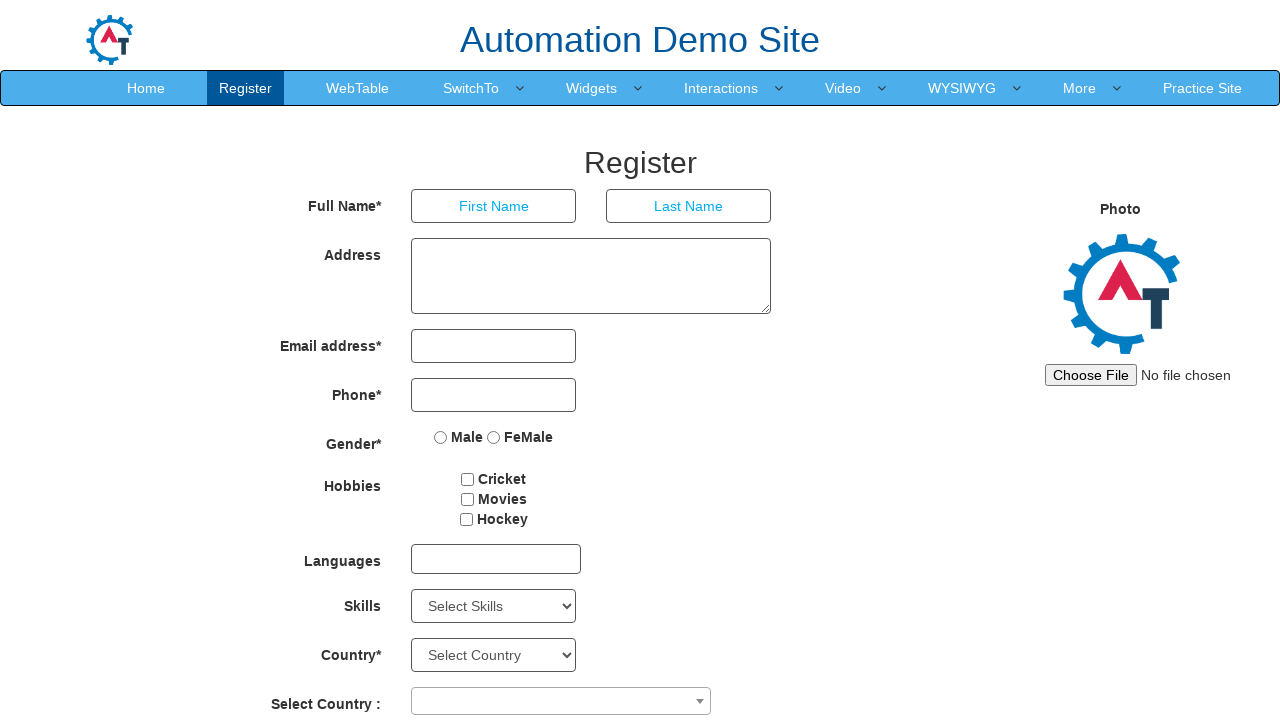

Located all checkboxes on the page
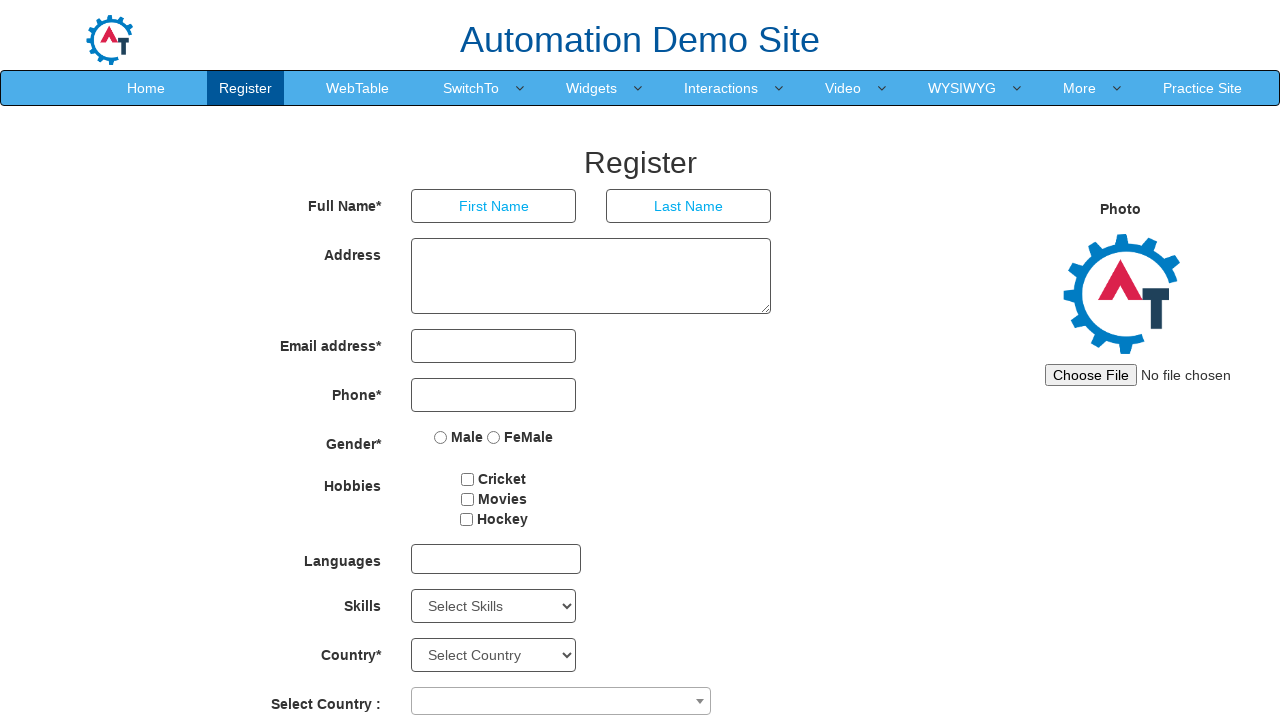

Found 3 checkboxes on registration form
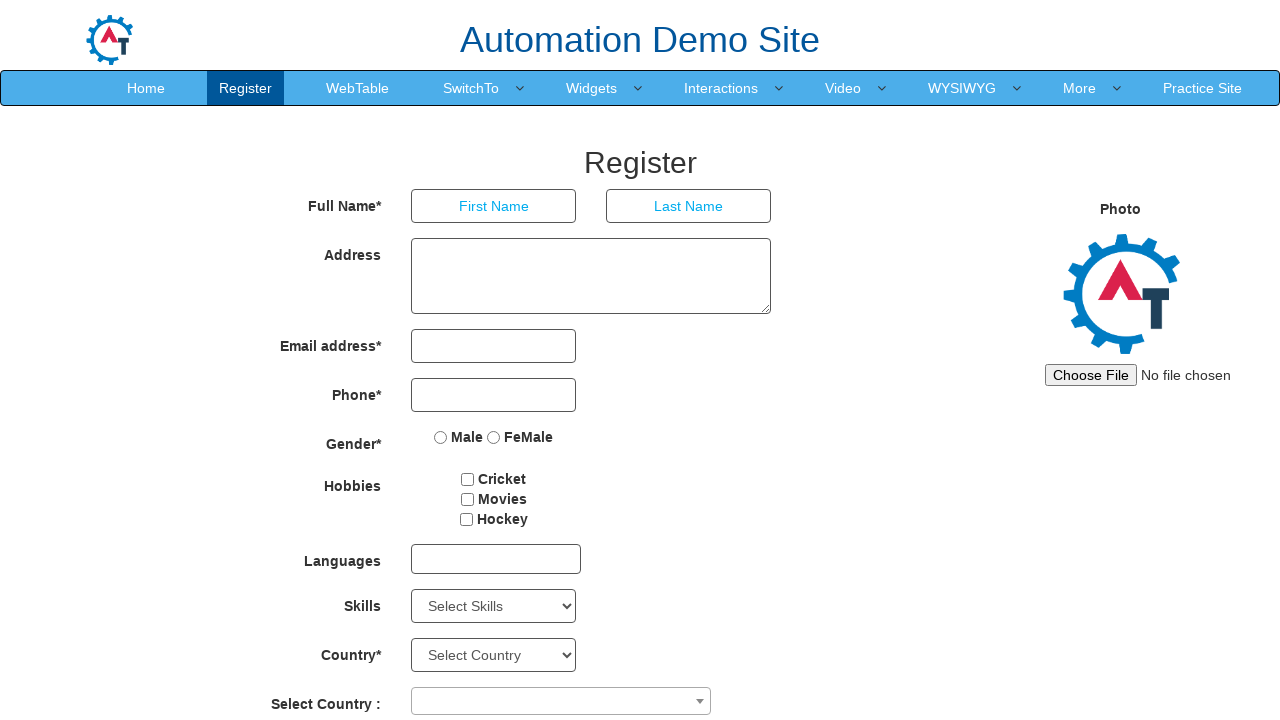

Clicked checkbox 1 of 3 at (468, 479) on input[type='checkbox'] >> nth=0
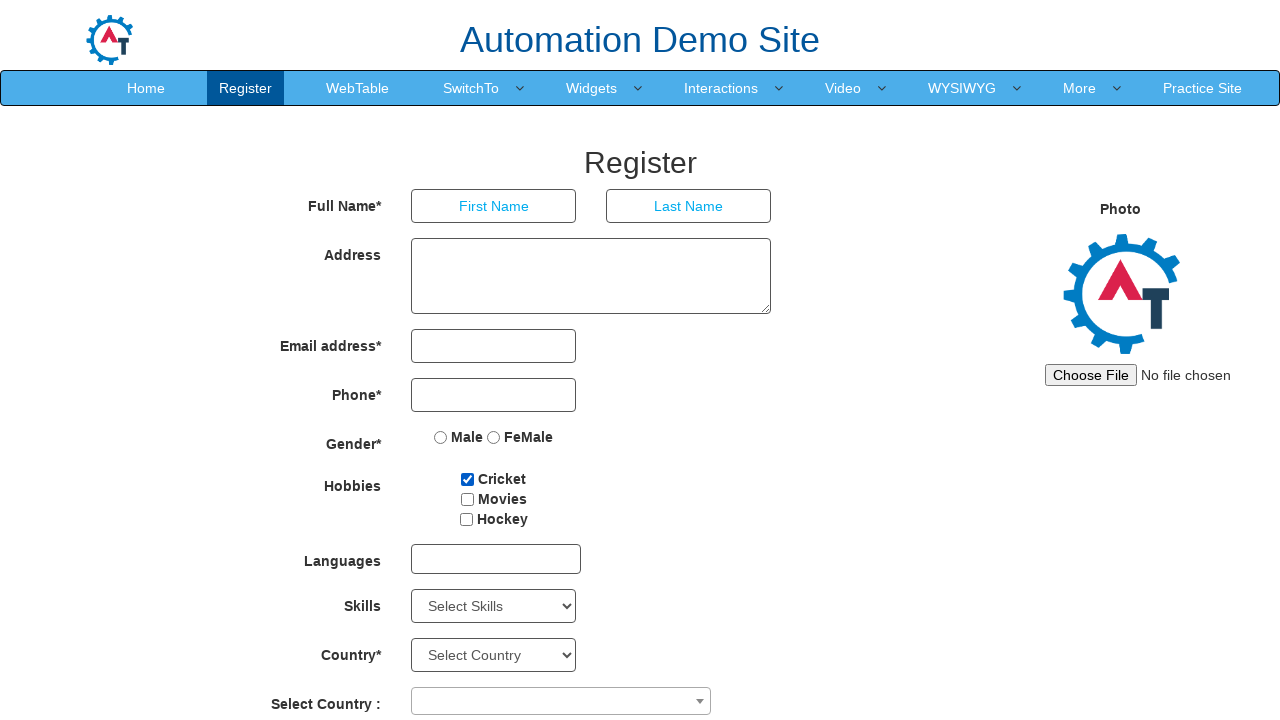

Clicked checkbox 2 of 3 at (467, 499) on input[type='checkbox'] >> nth=1
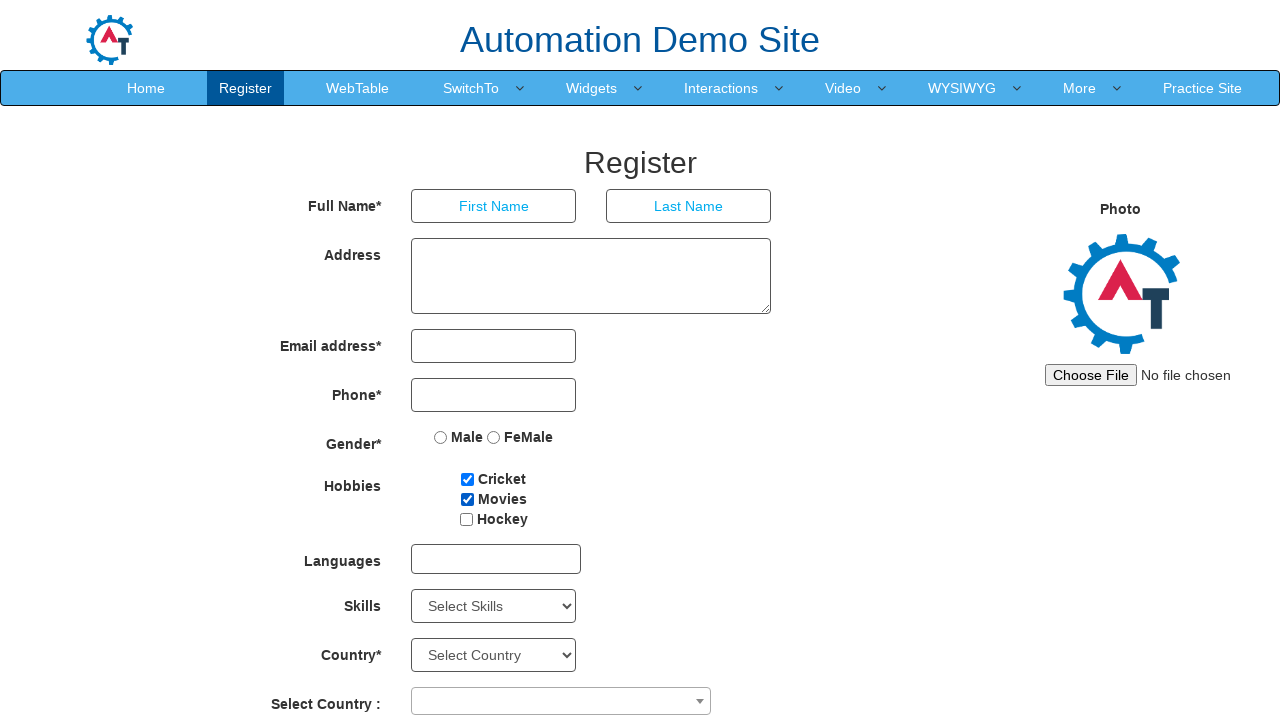

Clicked checkbox 3 of 3 at (466, 519) on input[type='checkbox'] >> nth=2
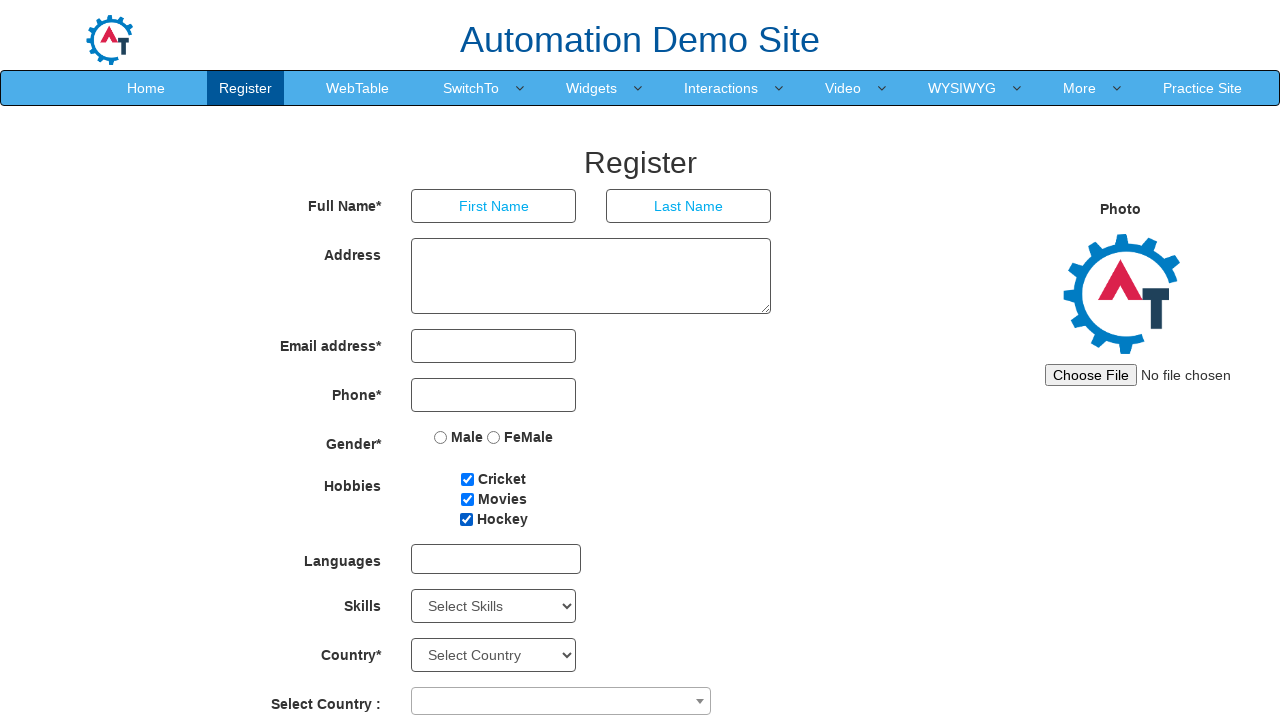

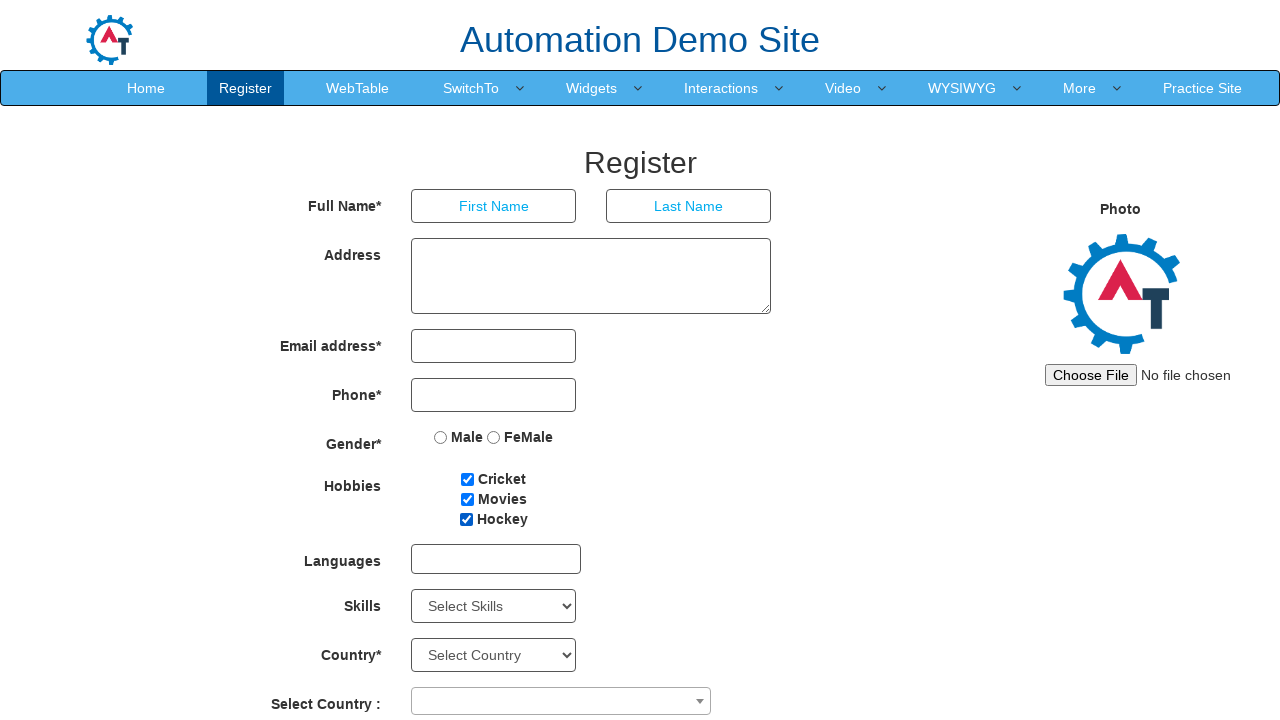